Tests clicking multiple link elements within the "Partner With Us" section on Pepperfry's website using JavaScript click execution.

Starting URL: https://www.pepperfry.com/

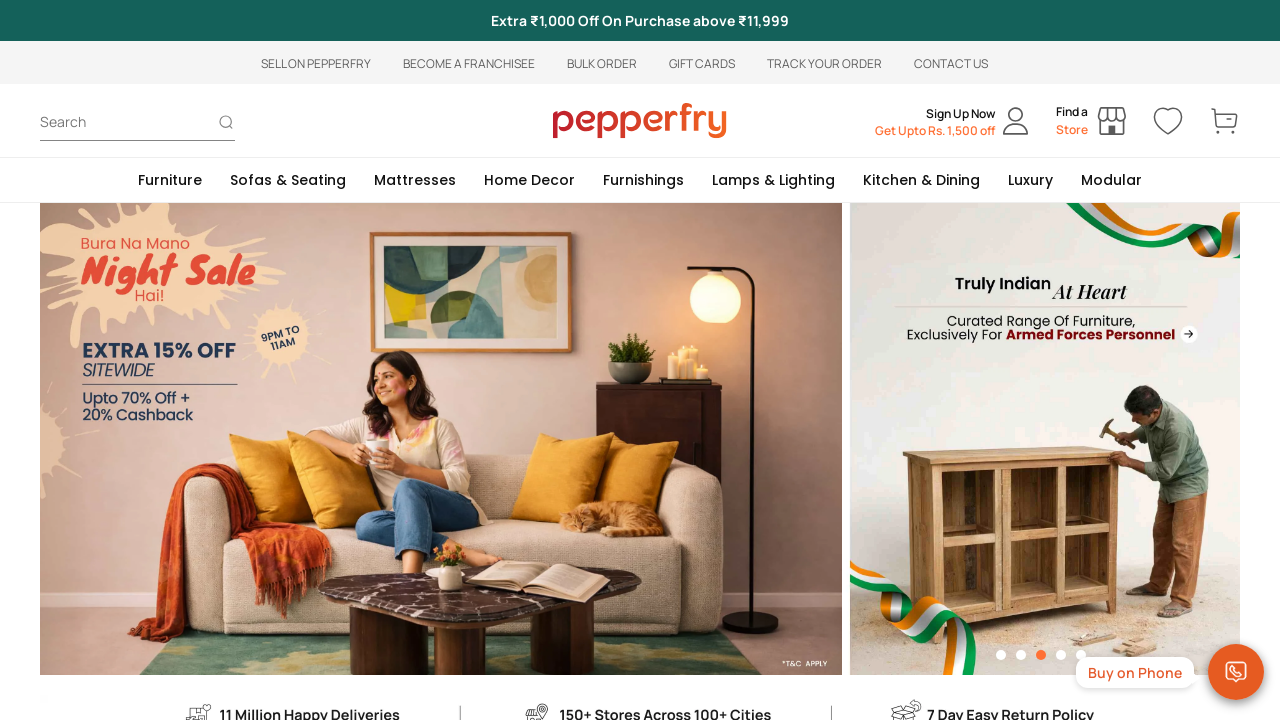

Waited for page to load with domcontentloaded state
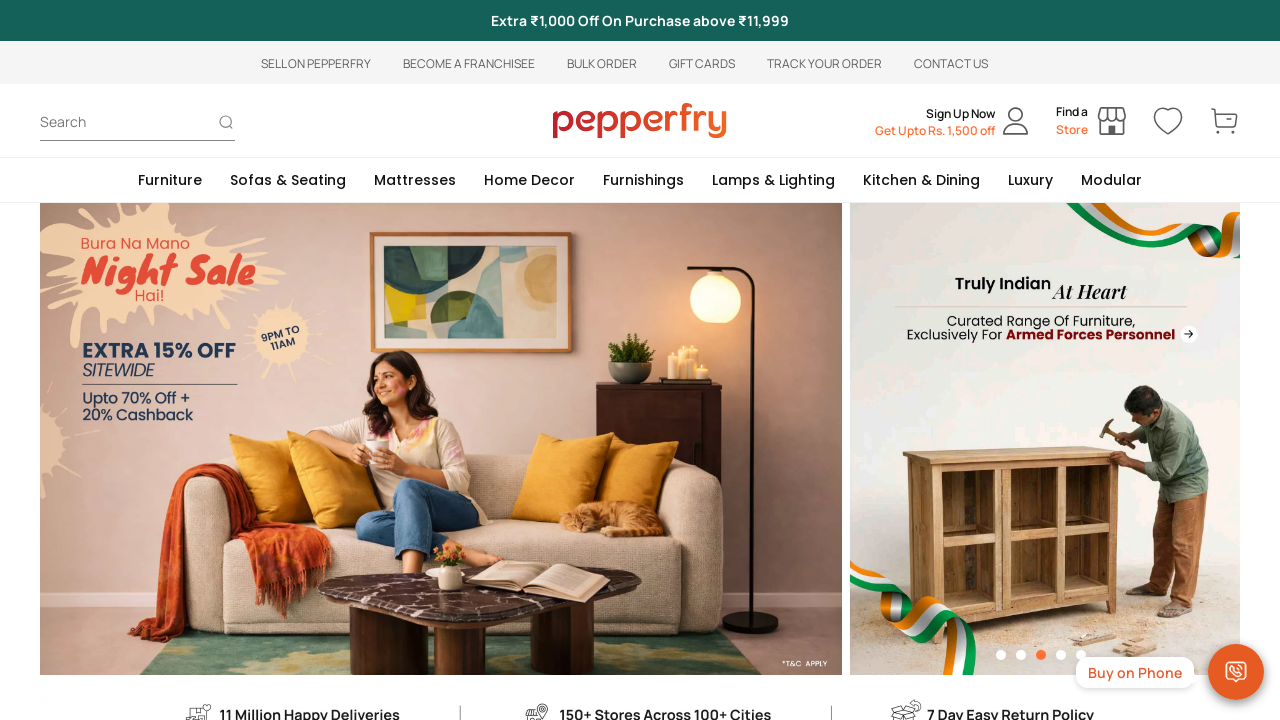

Located all div elements within the 'Partner With Us' section
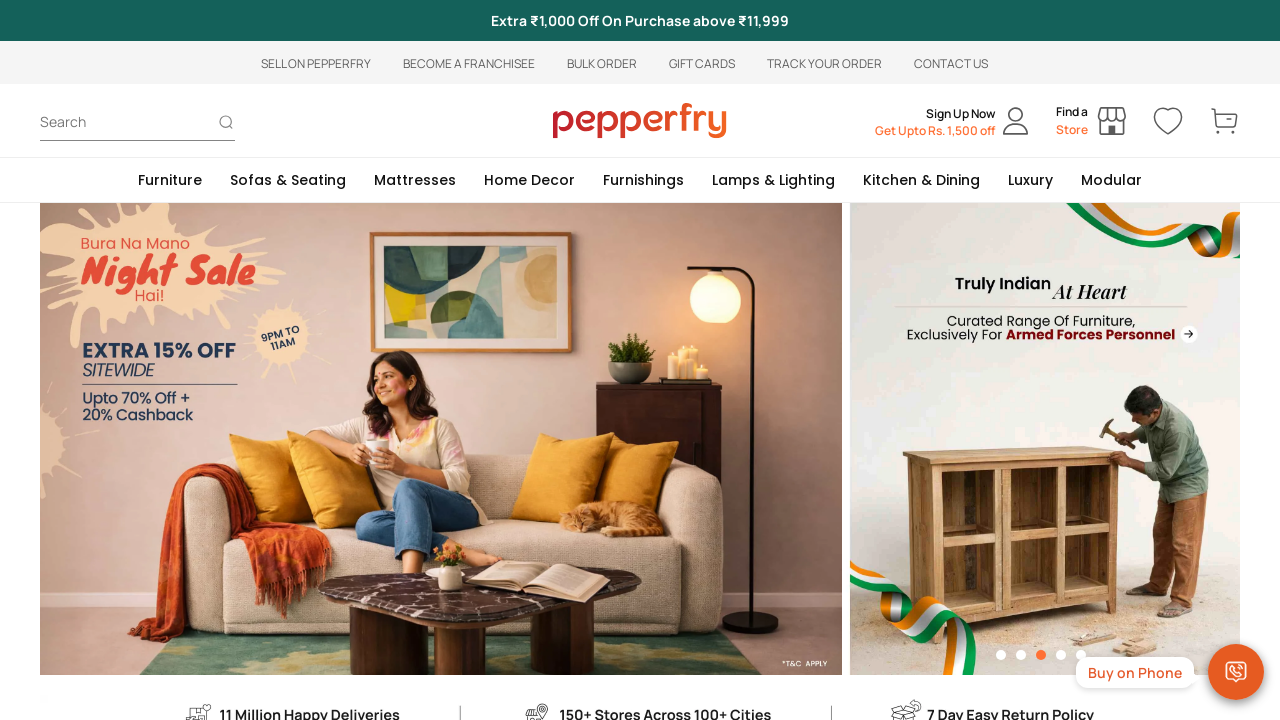

Found 6 div elements in the 'Partner With Us' section
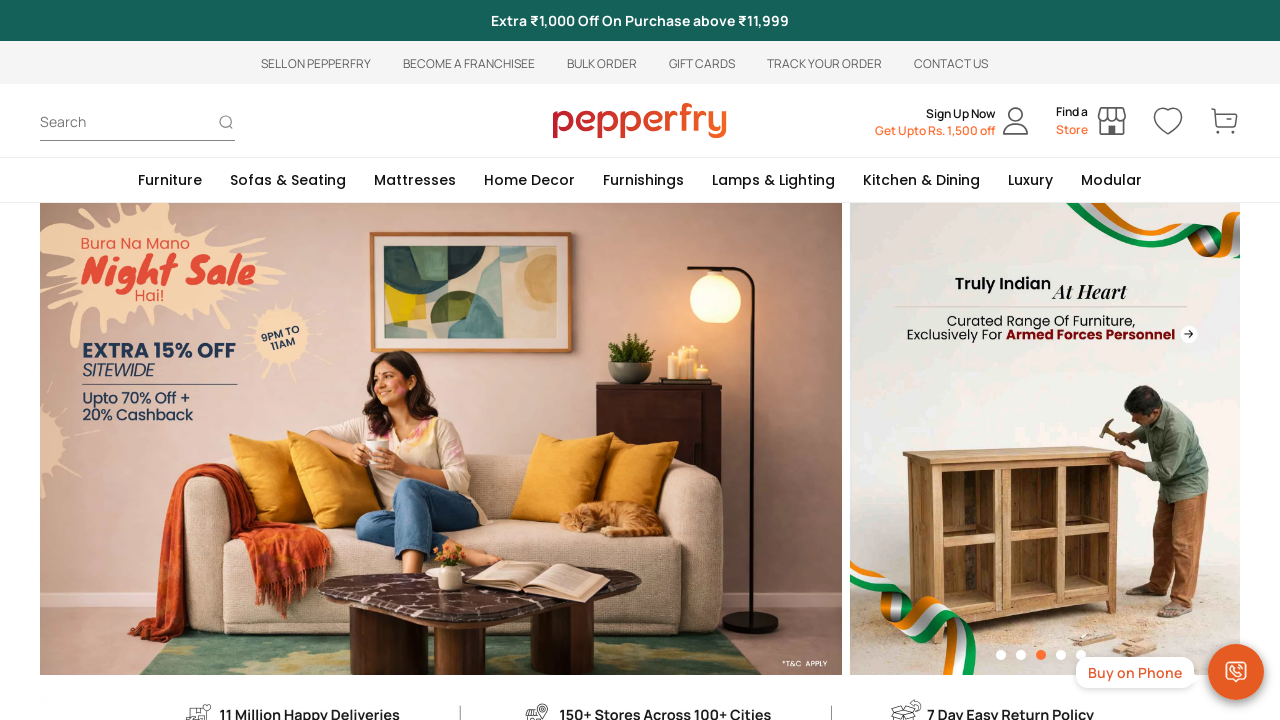

Clicked div element 1 of 6 using JavaScript execution
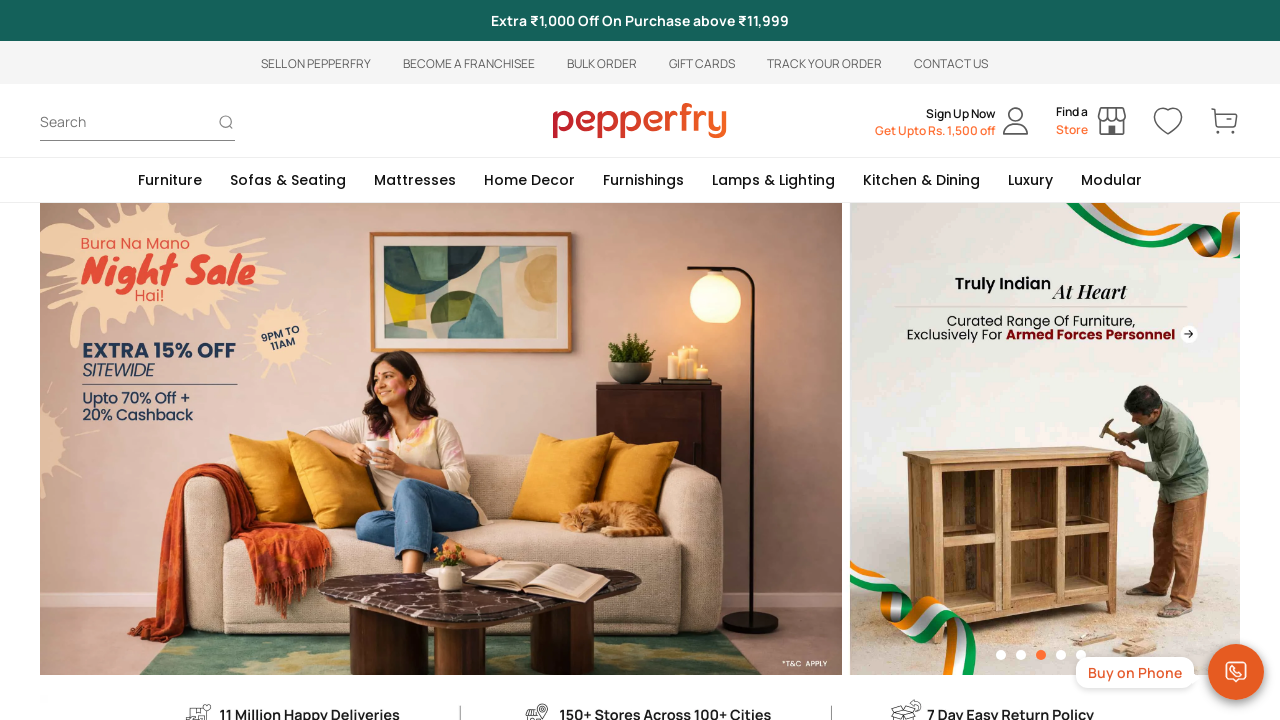

Clicked div element 2 of 6 using JavaScript execution
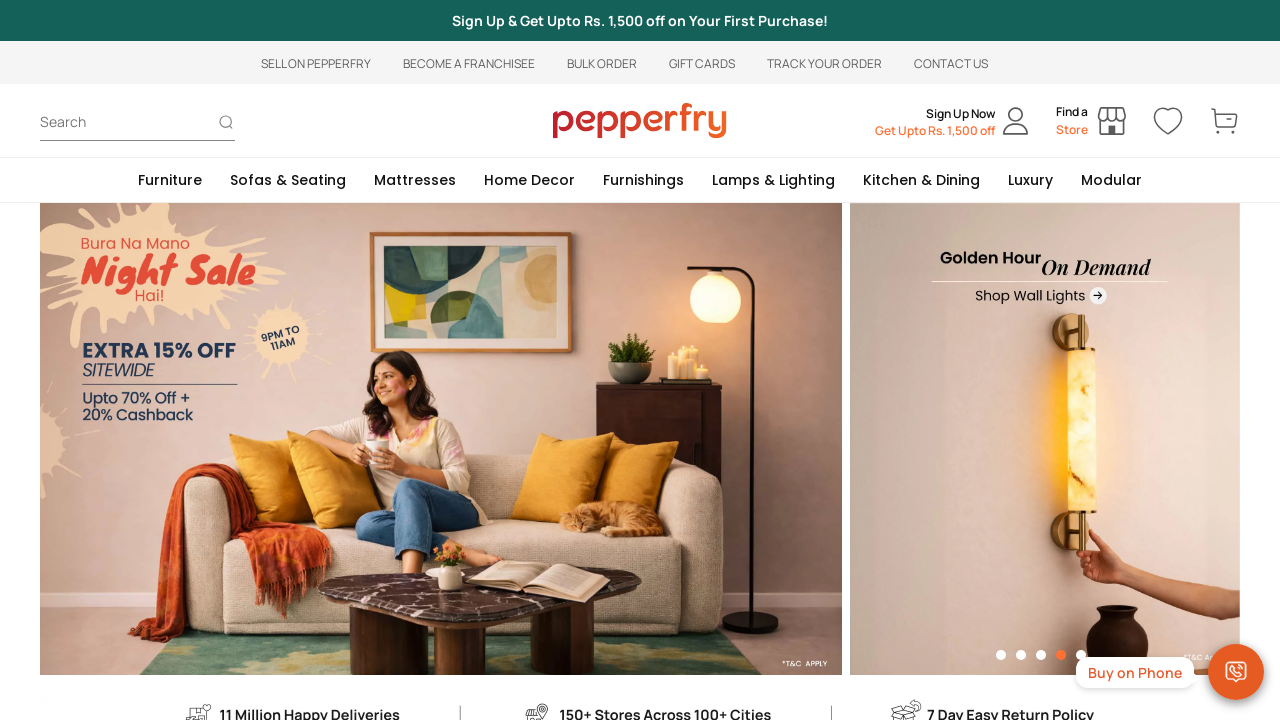

Clicked div element 3 of 6 using JavaScript execution
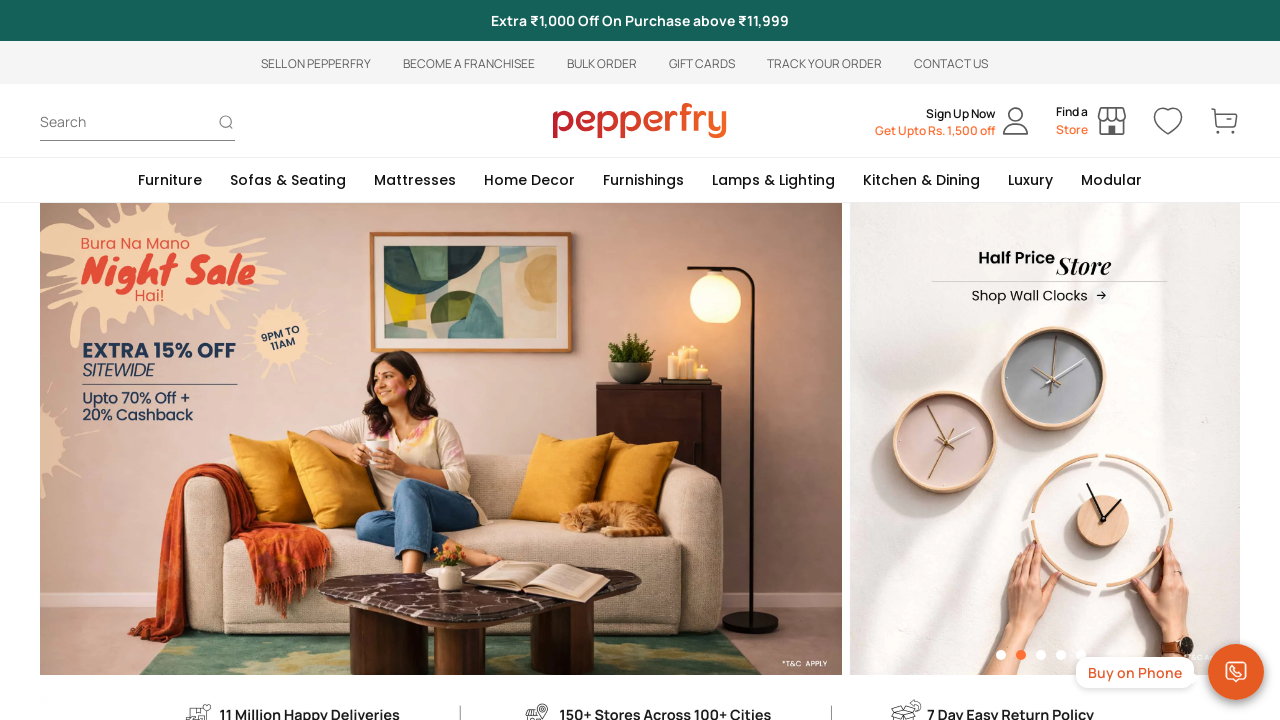

Clicked div element 4 of 6 using JavaScript execution
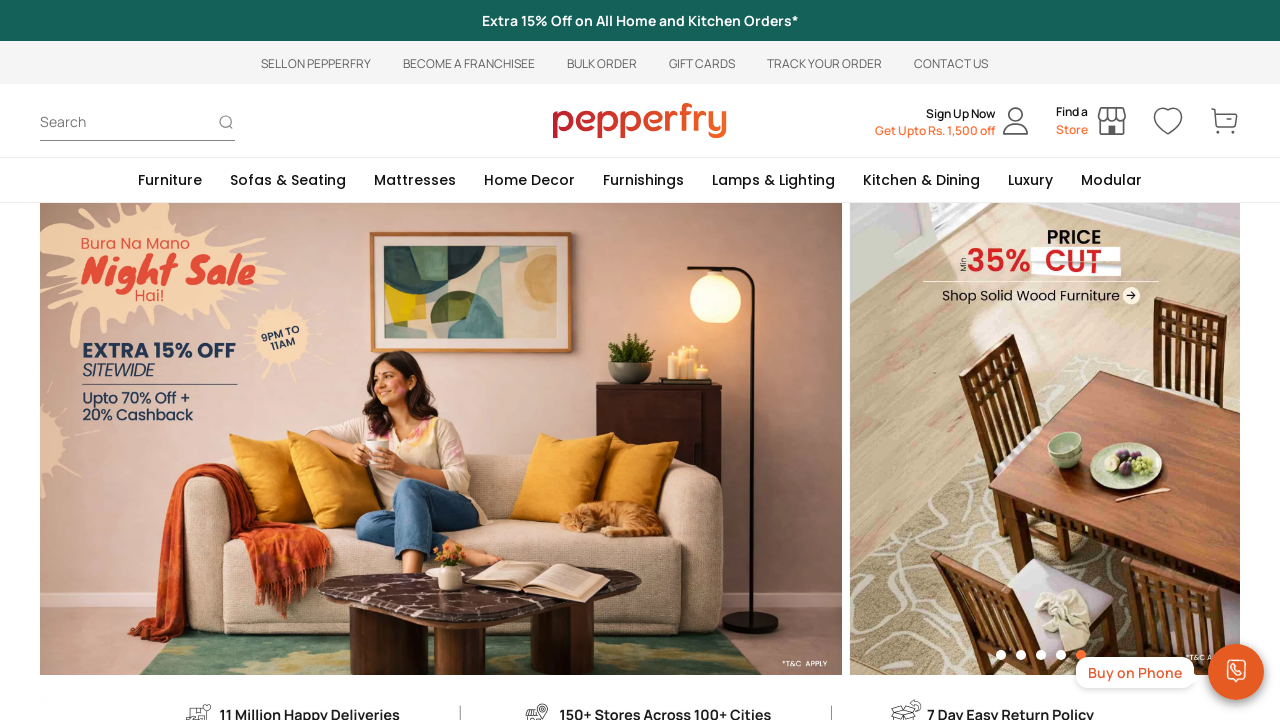

Clicked div element 5 of 6 using JavaScript execution
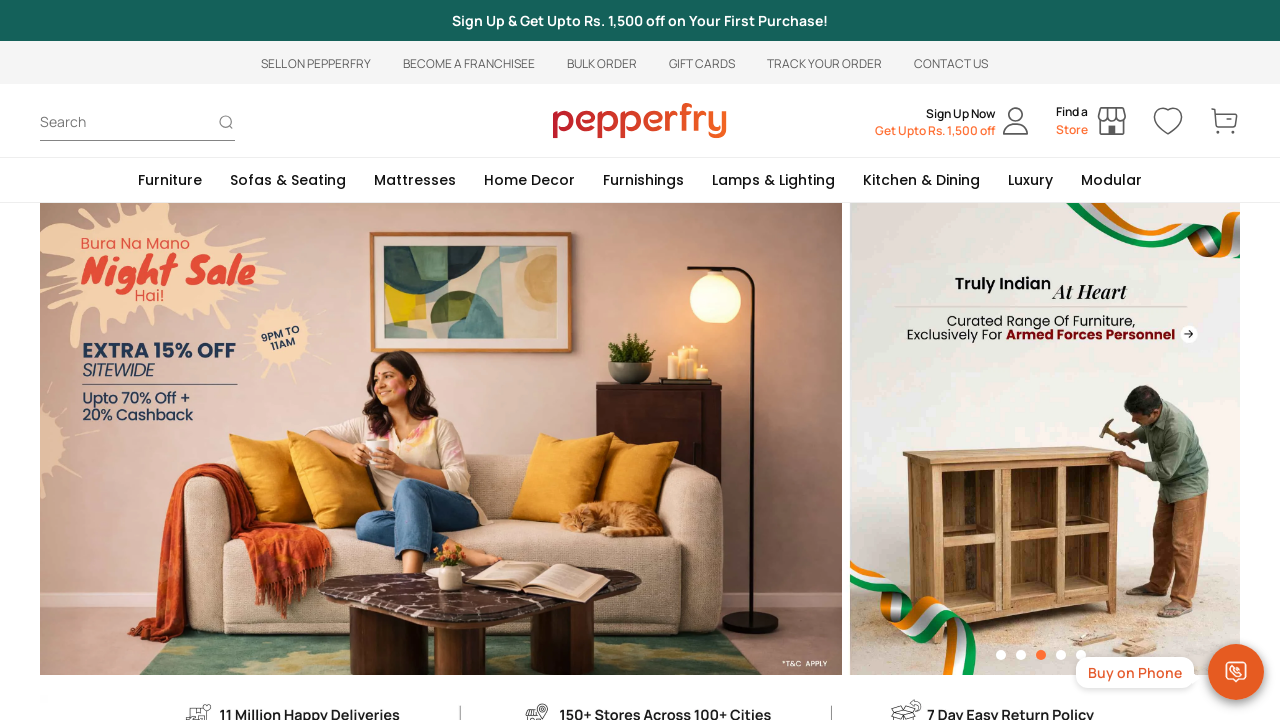

Clicked div element 6 of 6 using JavaScript execution
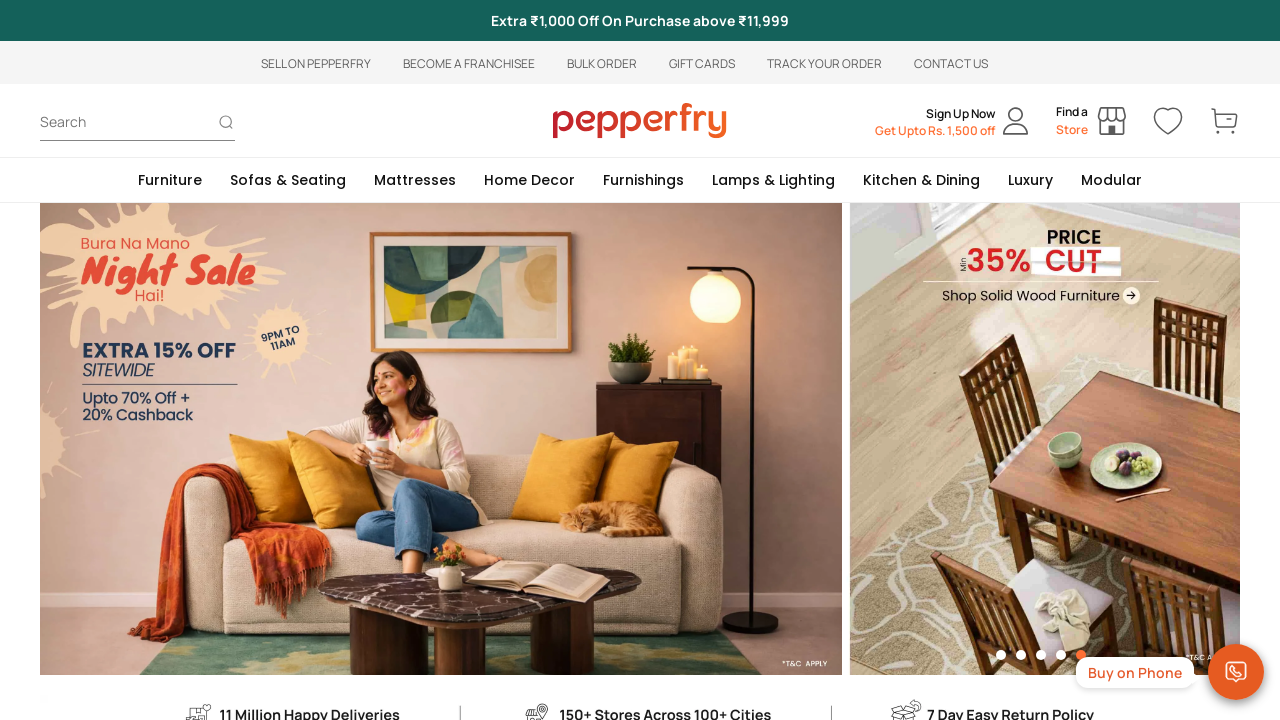

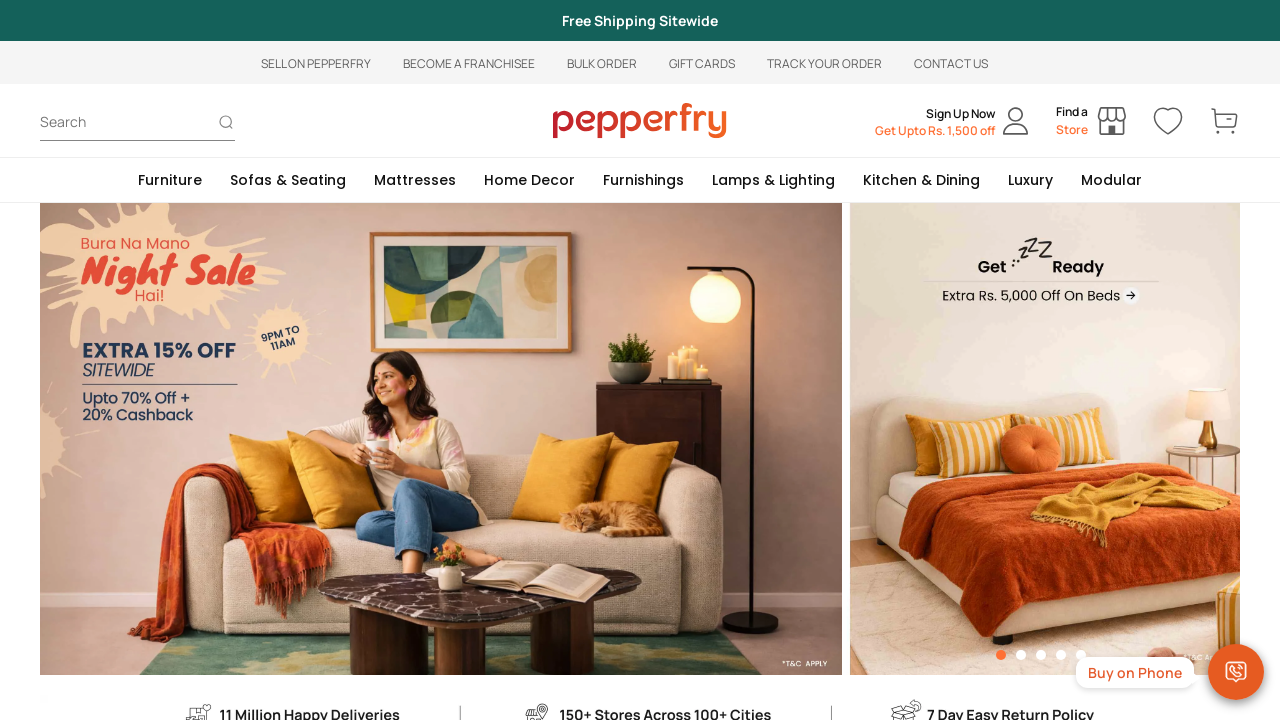